Tests e-commerce functionality by searching for products, adding items to cart including finding a specific product by name, and verifying brand text

Starting URL: https://rahulshettyacademy.com/seleniumPractise/#/

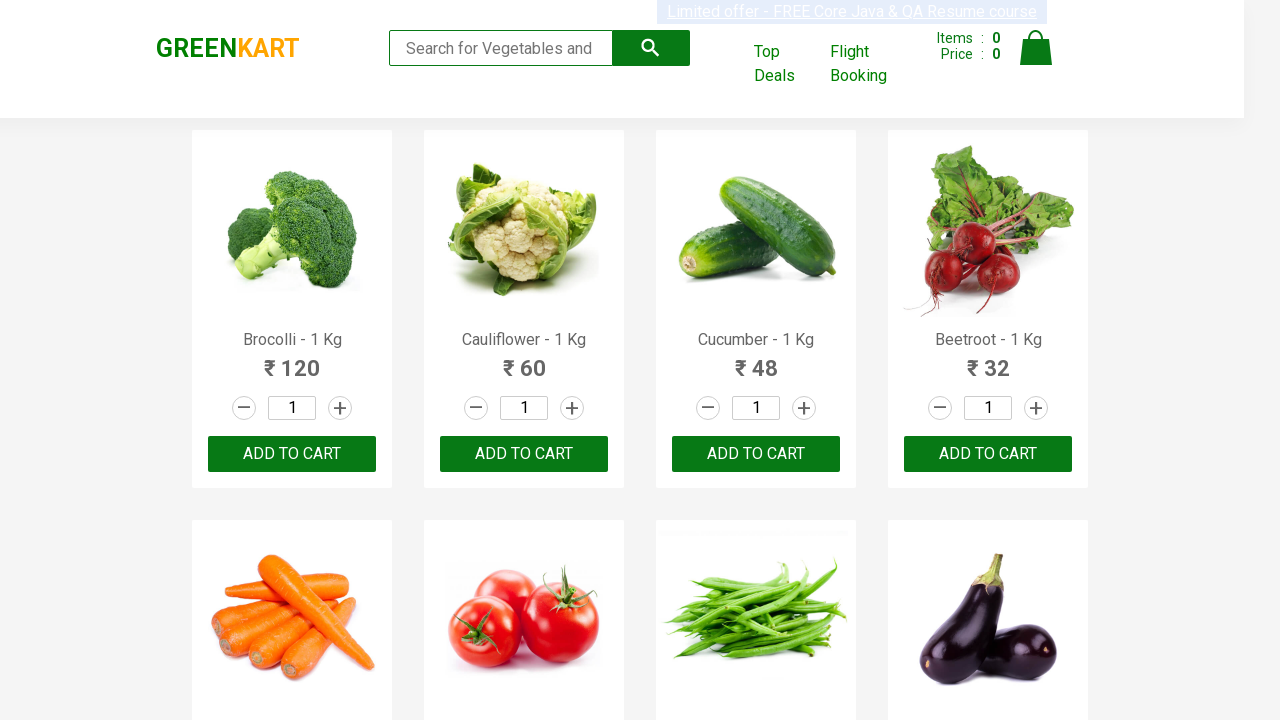

Filled search field with 'ca' to filter products on .search-keyword
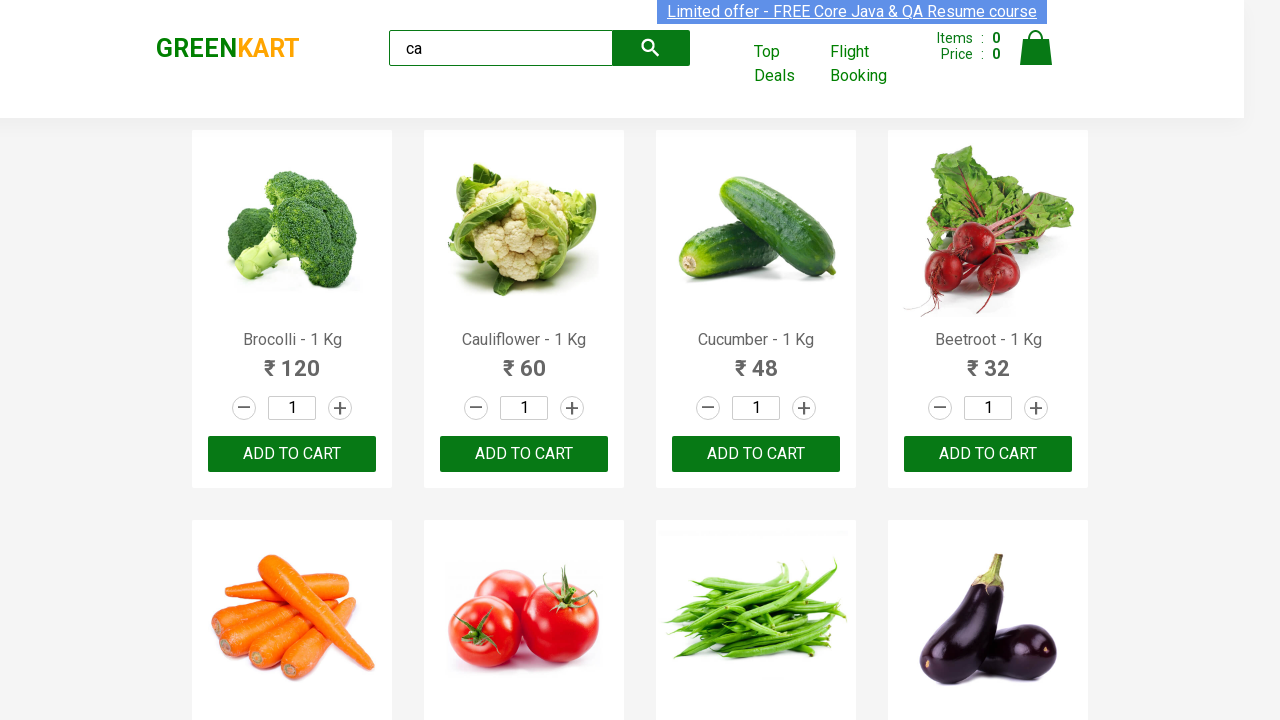

Waited 1 second for search results to update
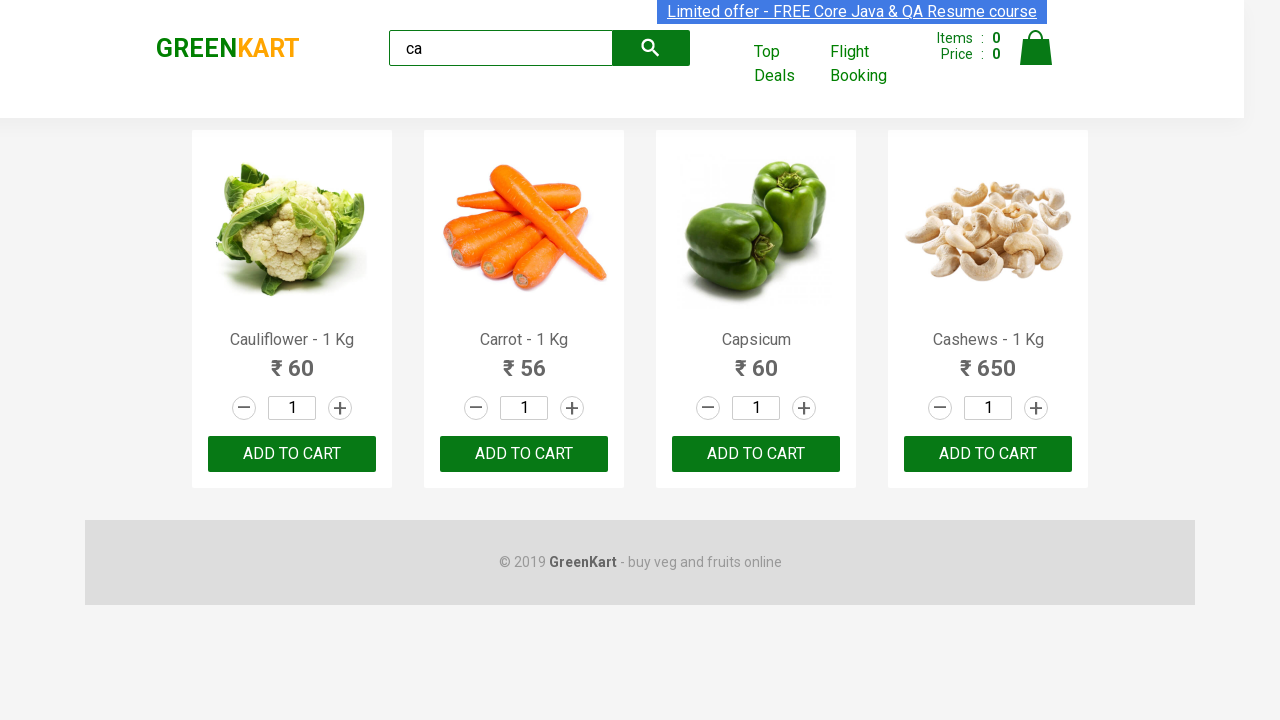

Clicked ADD TO CART button on the 3rd product at (756, 454) on .products .product >> nth=2 >> text=ADD TO CART
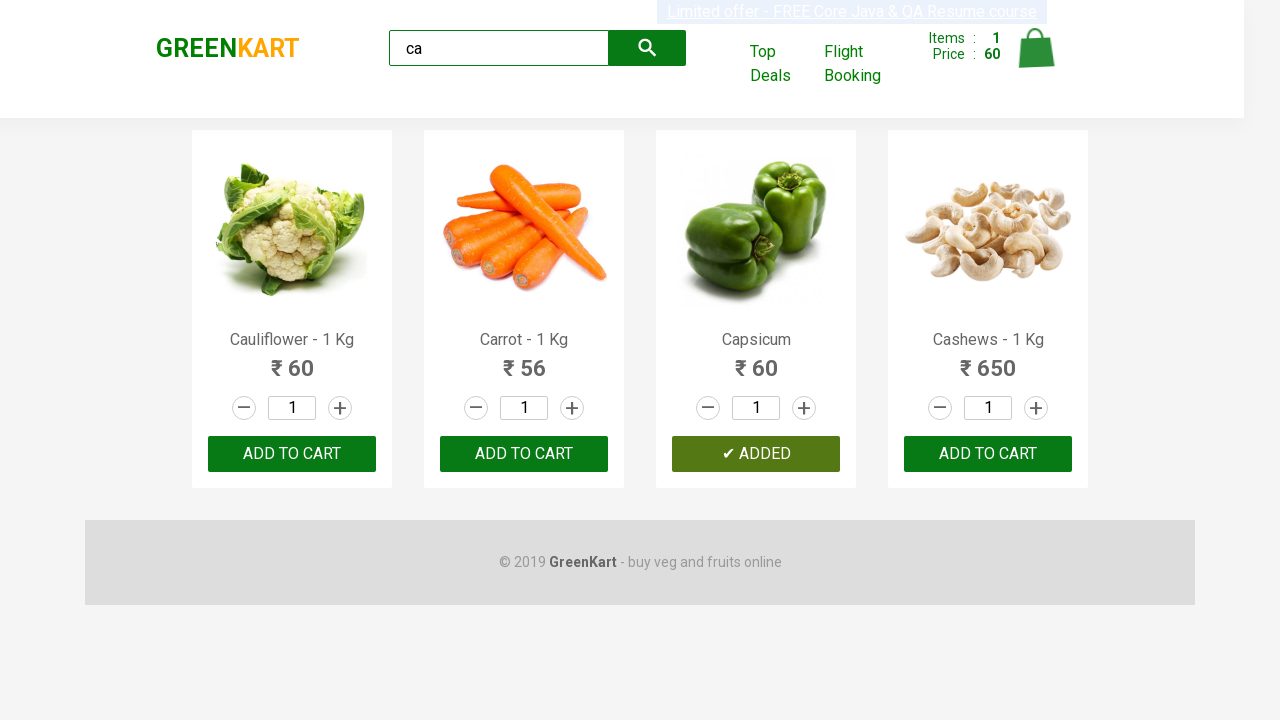

Found and clicked ADD TO CART for Cashews product at (988, 454) on .products .product >> nth=3 >> button
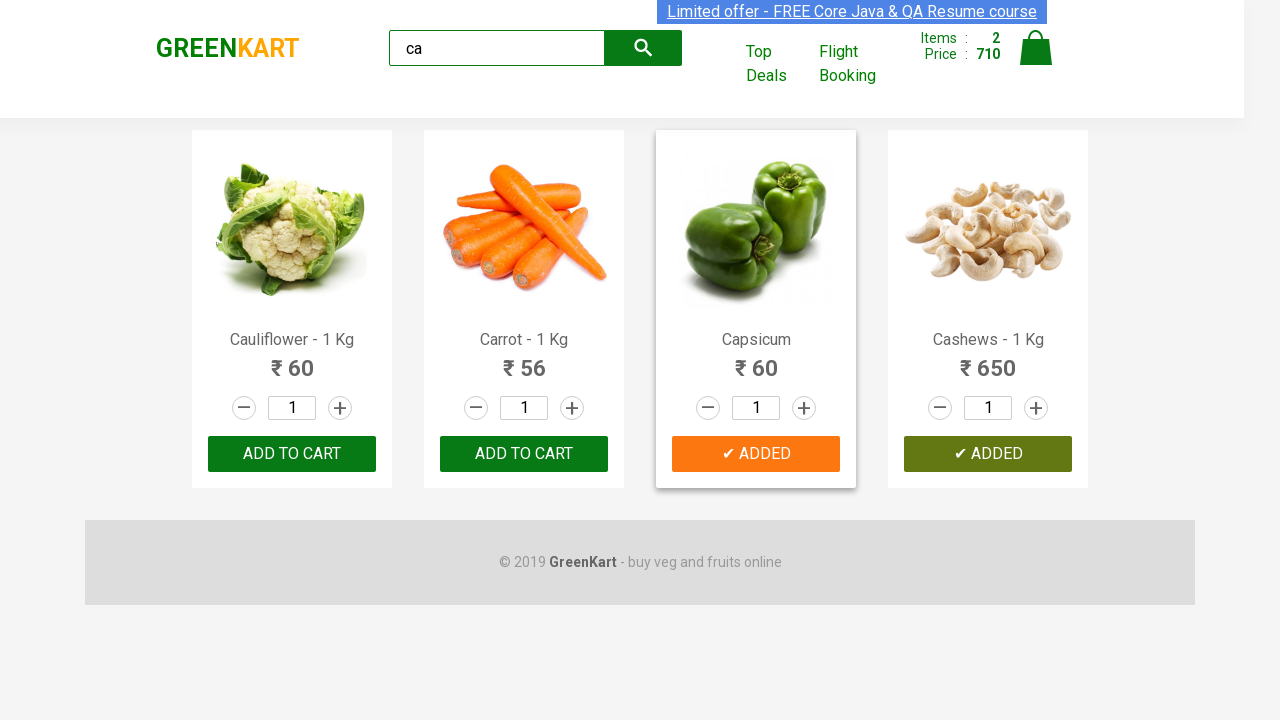

Verified that brand text equals 'GREENKART'
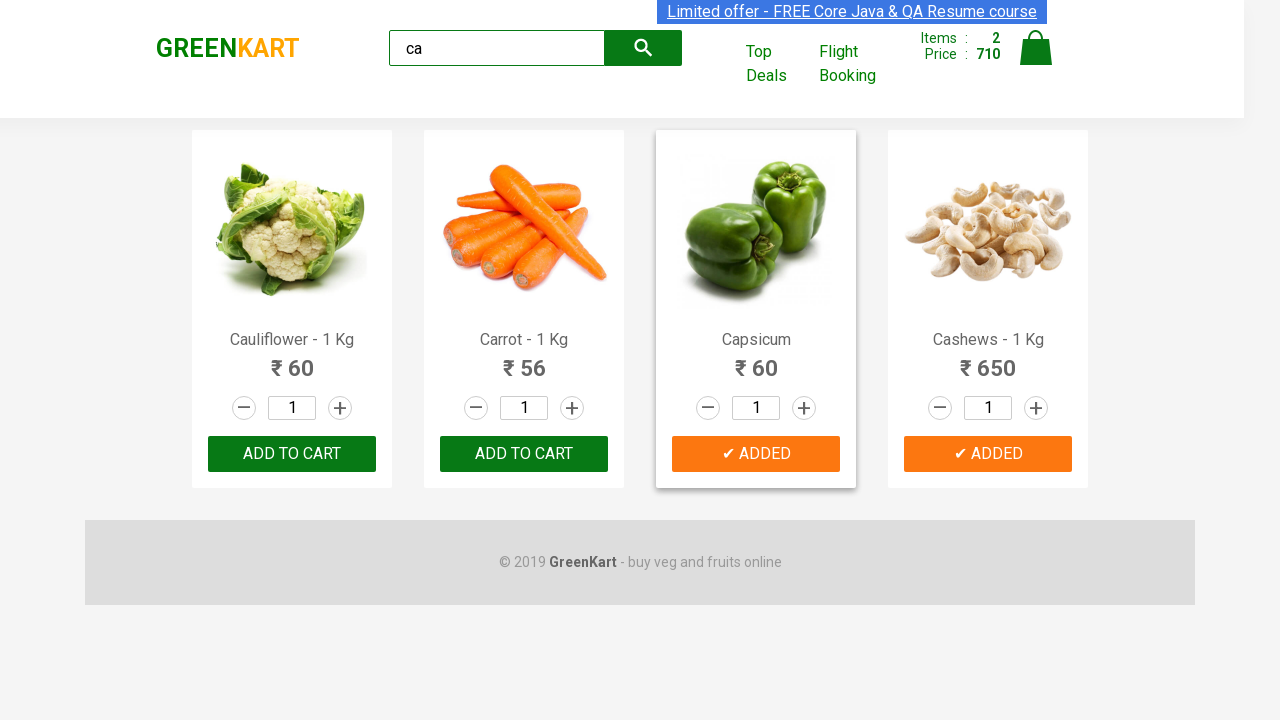

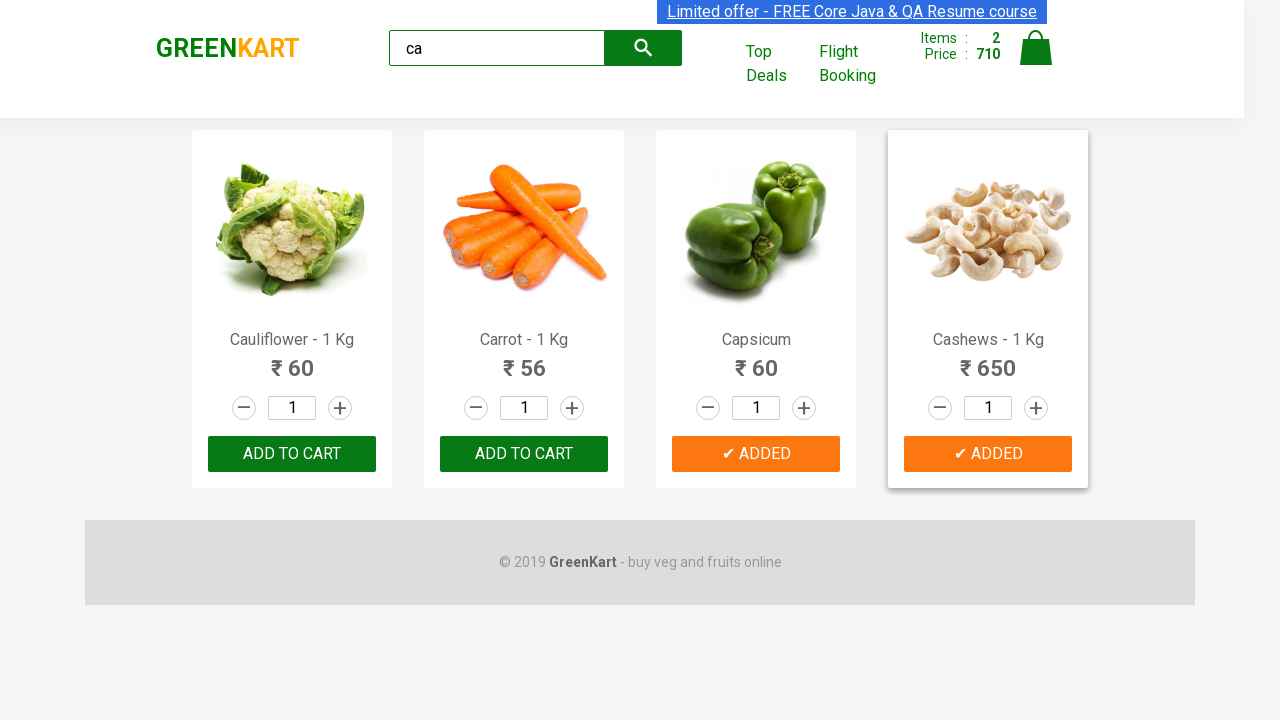